Navigates to RPA Challenge website and clicks on the Download link to test click functionality

Starting URL: https://rpachallenge.com

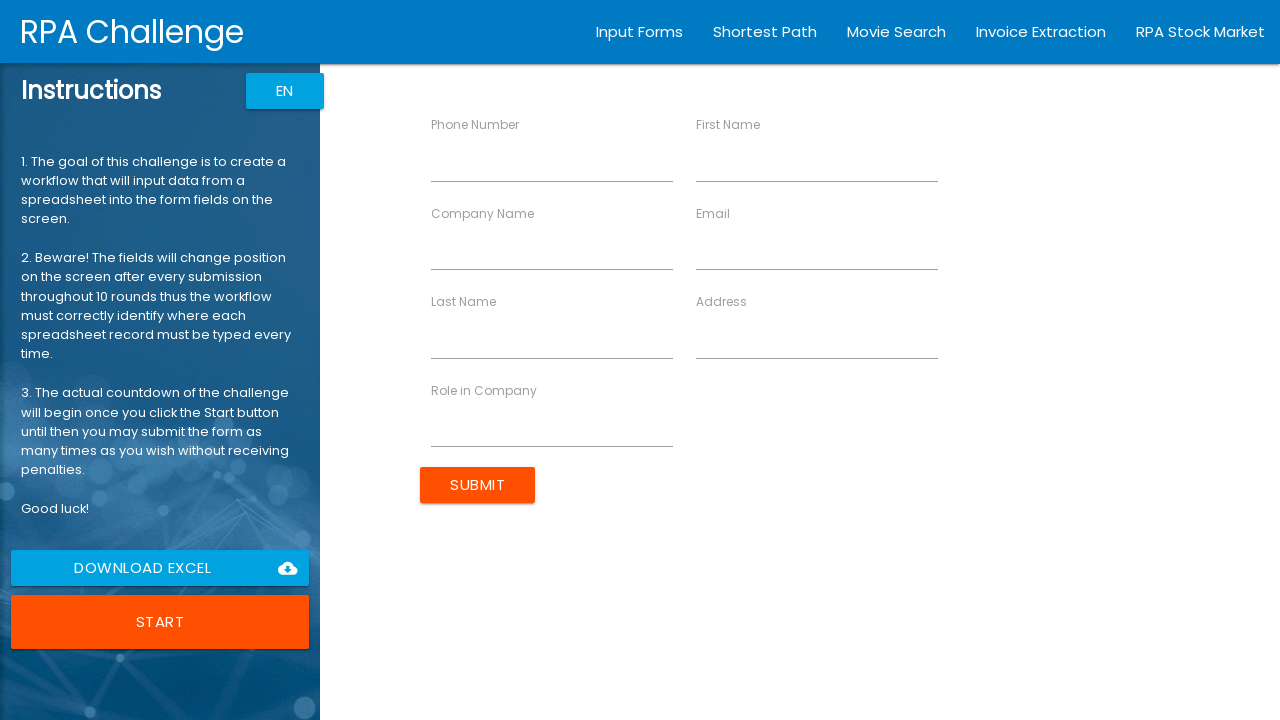

Navigated to https://rpachallenge.com and waited for DOM content to load
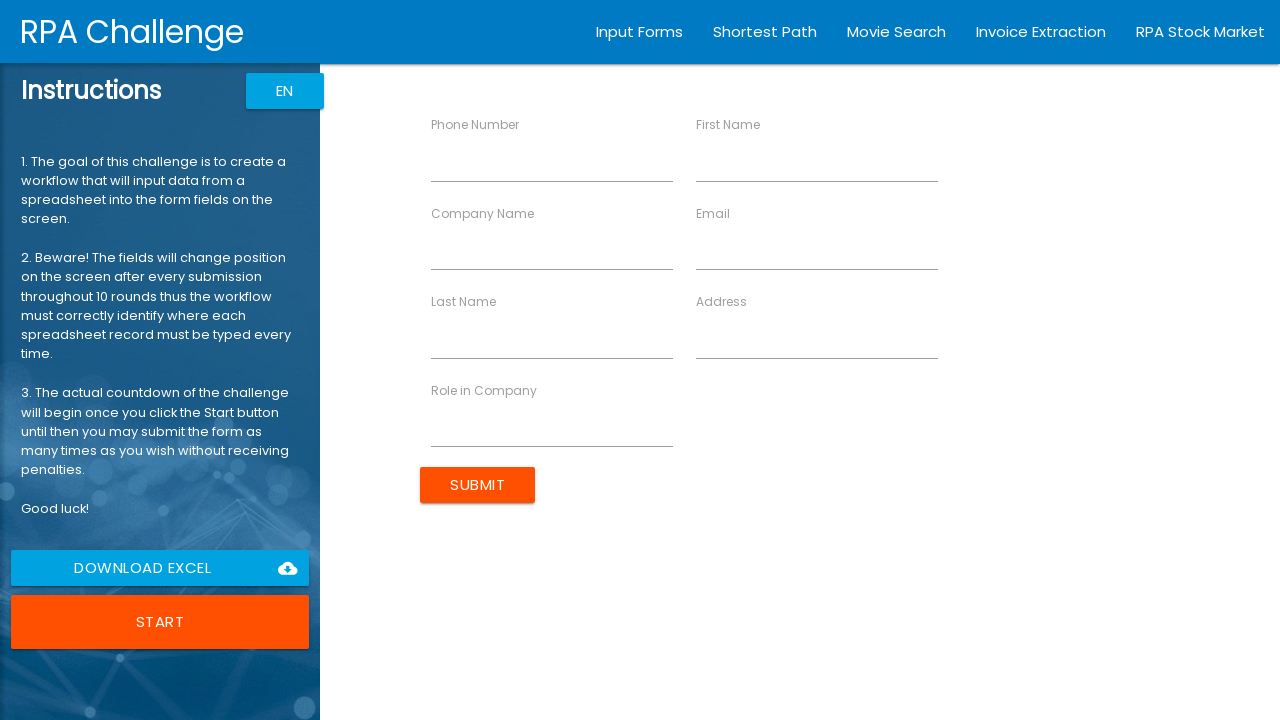

Clicked on the Download link at (160, 568) on xpath=//a[contains(text(),'Download')]
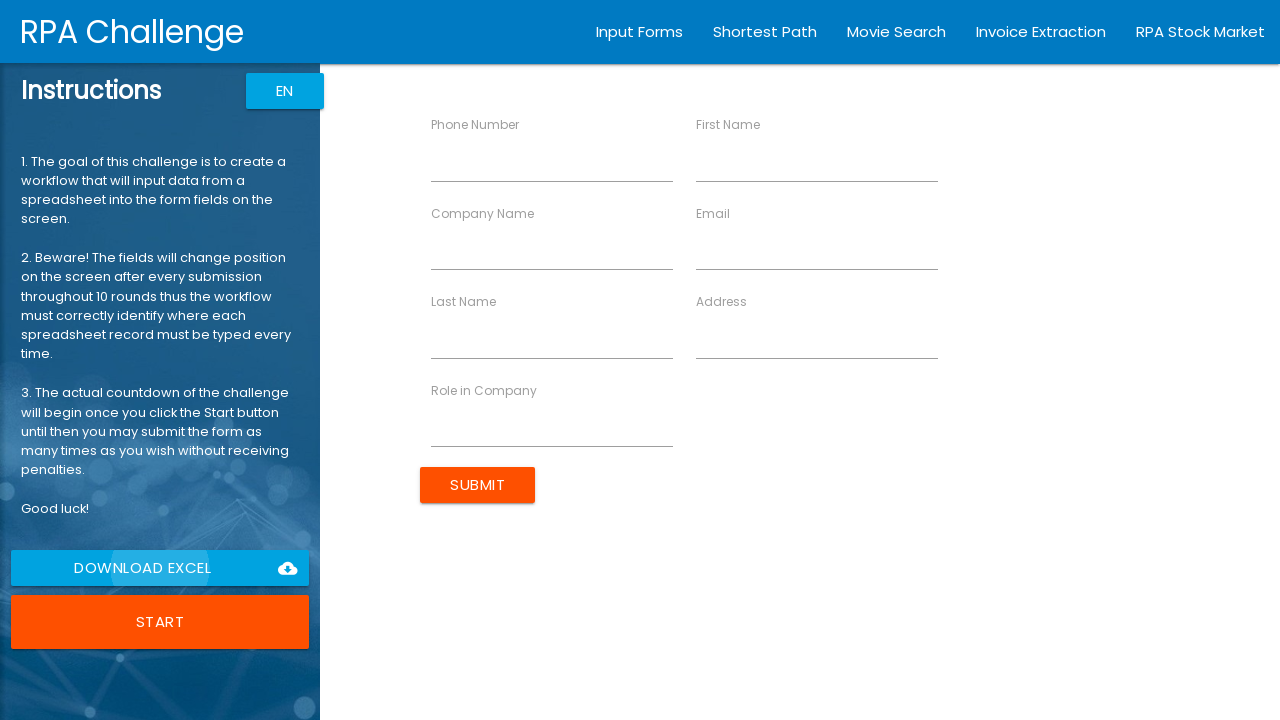

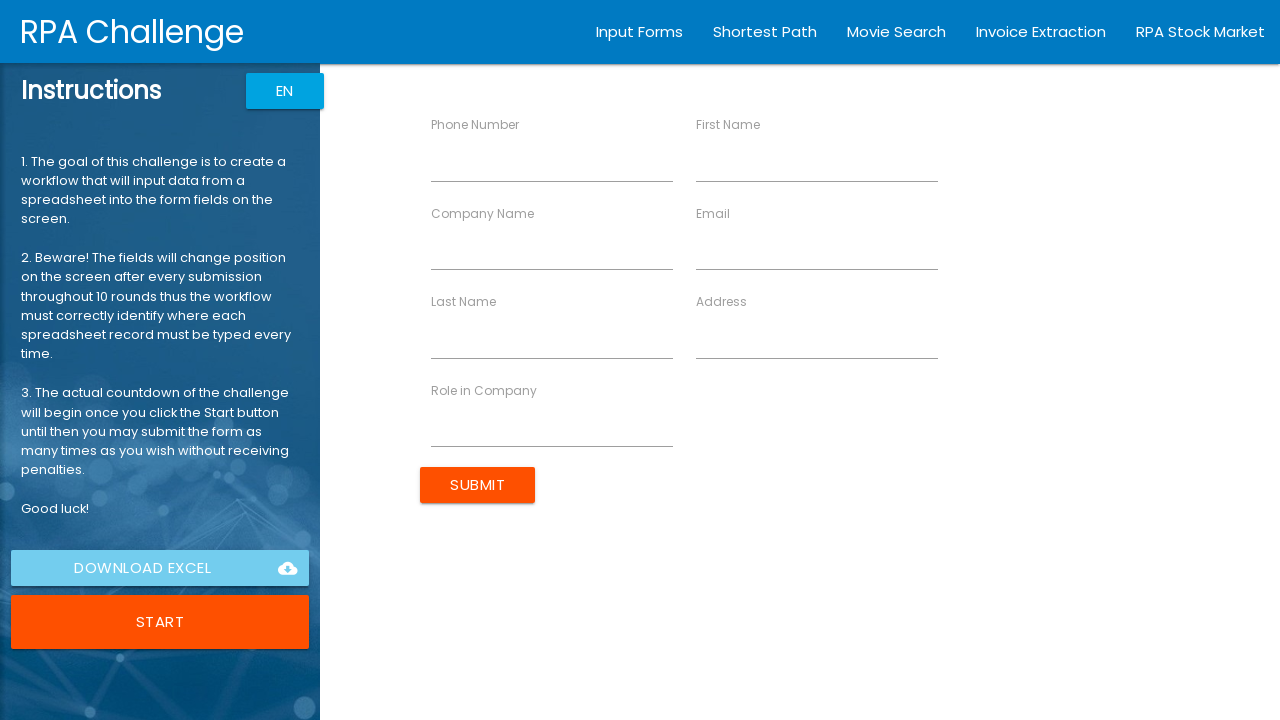